Tests handling of disabled form elements by using JavaScript to fill a disabled password field, clicking a button to enable another field, then filling the newly enabled field

Starting URL: https://seleniumpractise.blogspot.com/2016/09/how-to-work-with-disable-textbox-or.html

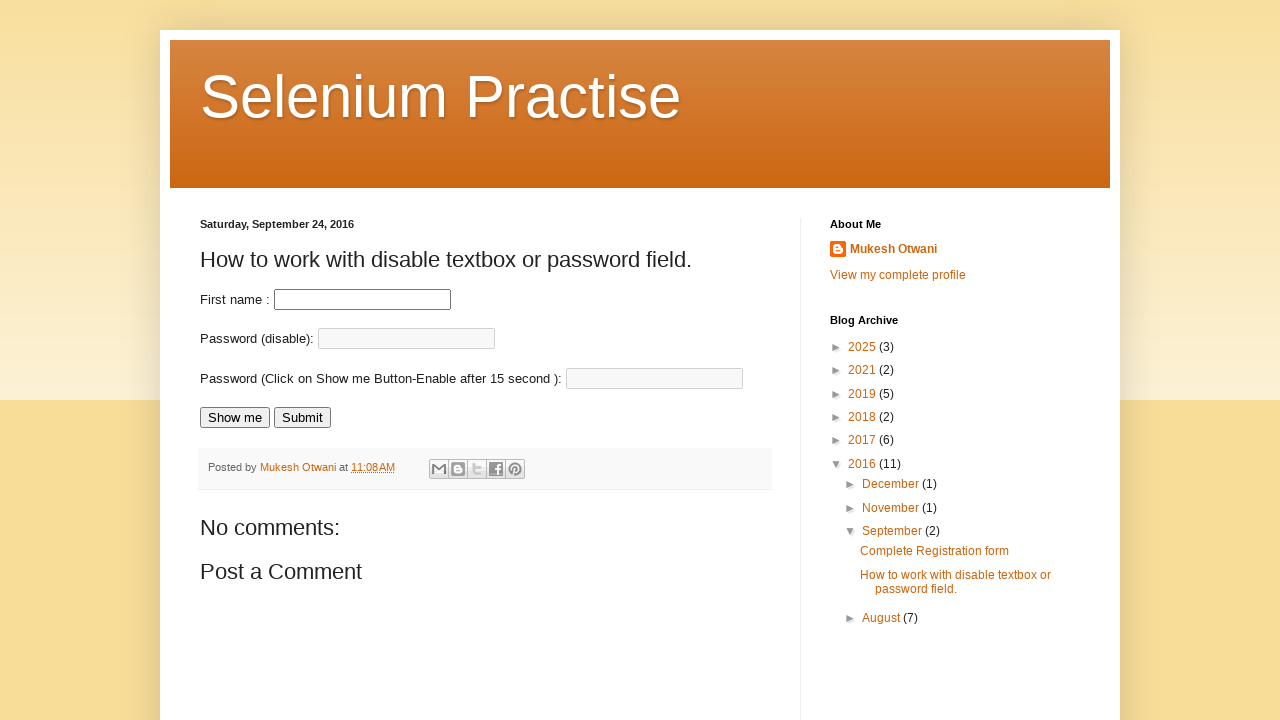

Waited for disabled password field to be visible
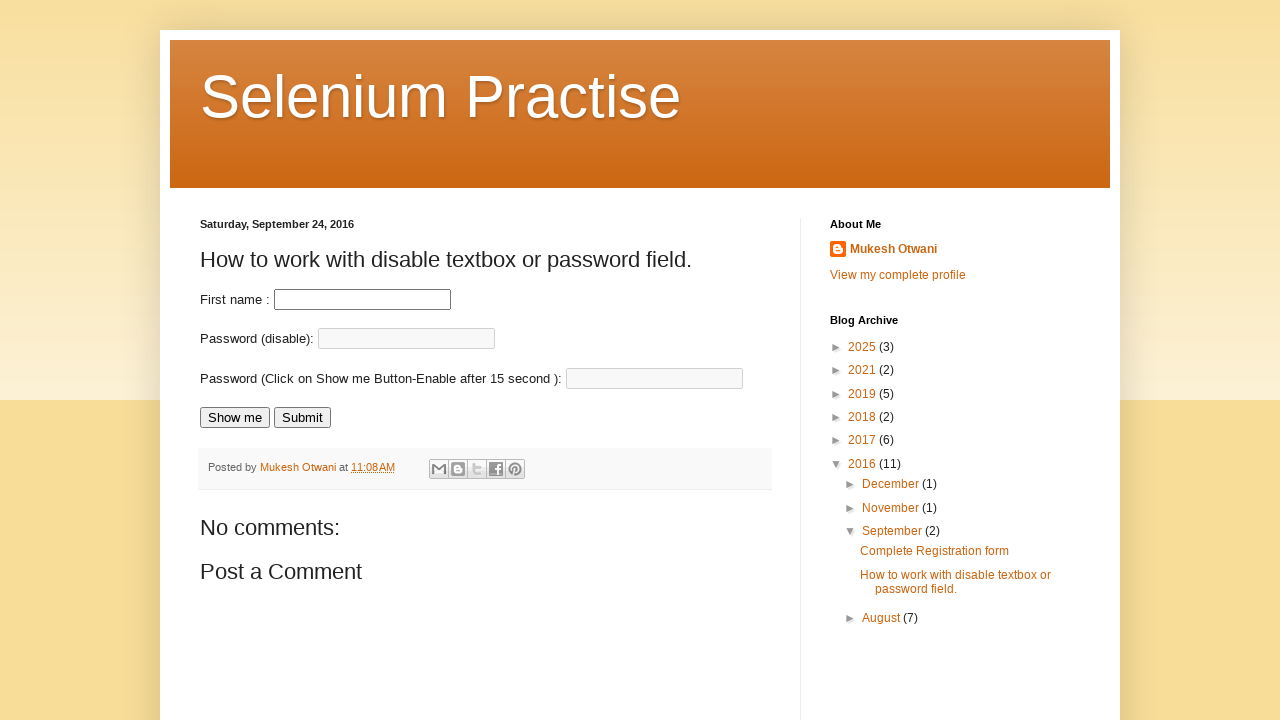

Used JavaScript to set value on disabled password field
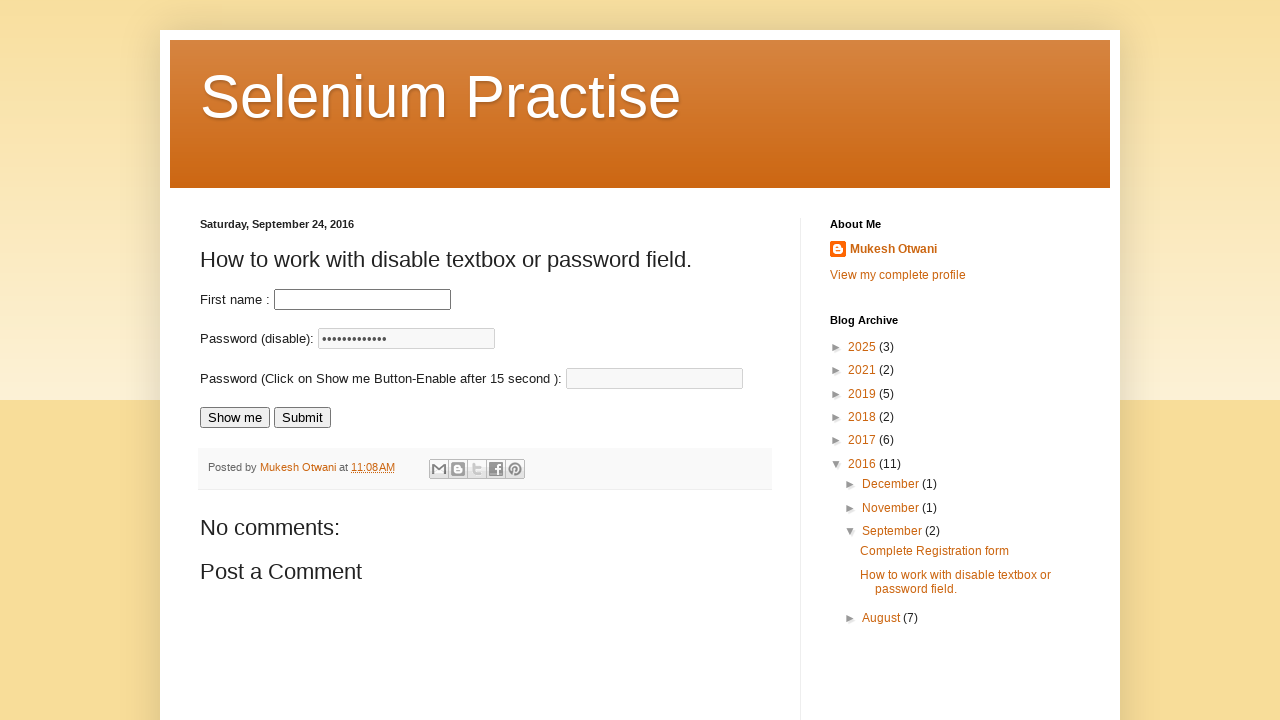

Clicked 'Show me' button to enable new password field at (235, 418) on input[value='Show me']
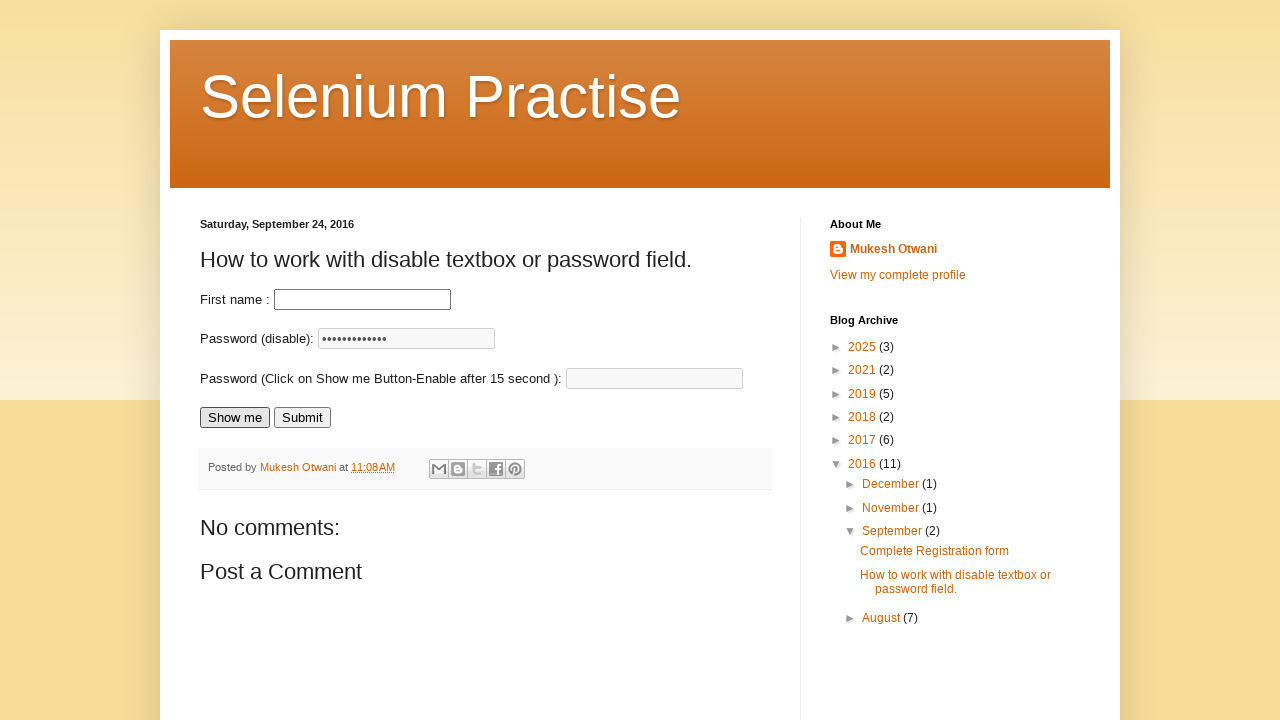

Waited for new password field to become enabled
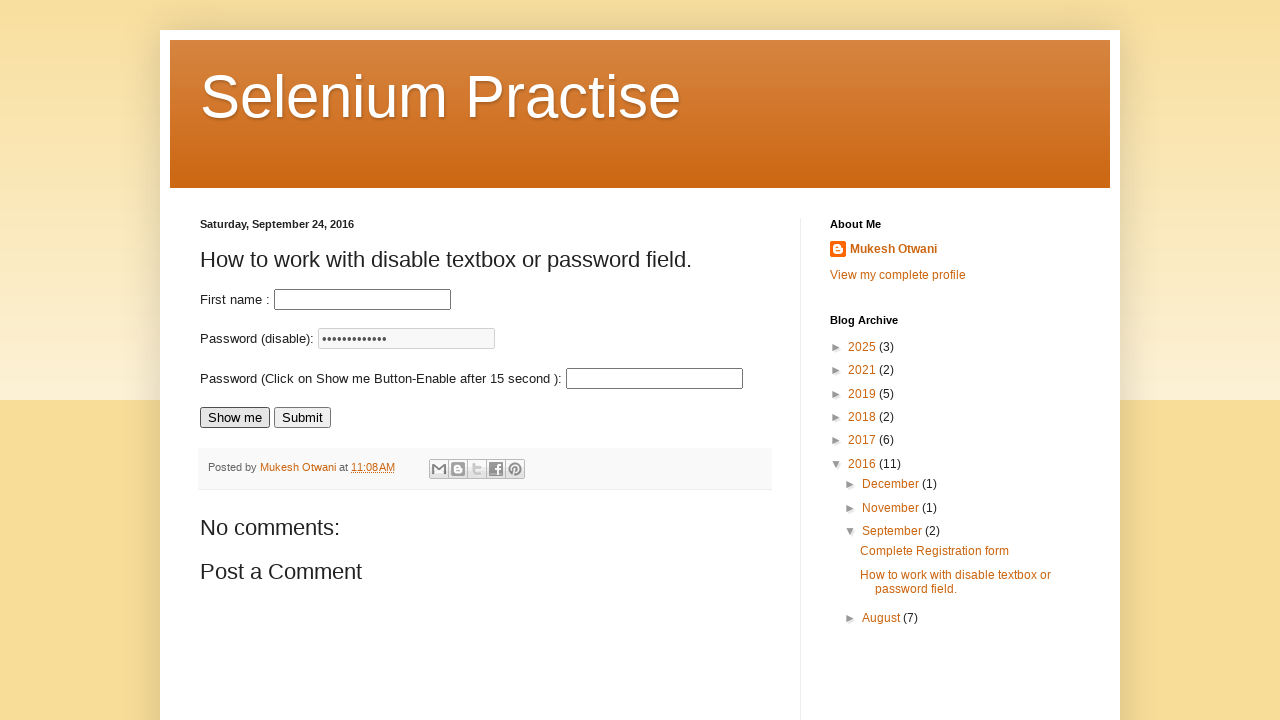

Filled newly enabled password field with 'Hello New Password' on #passnew
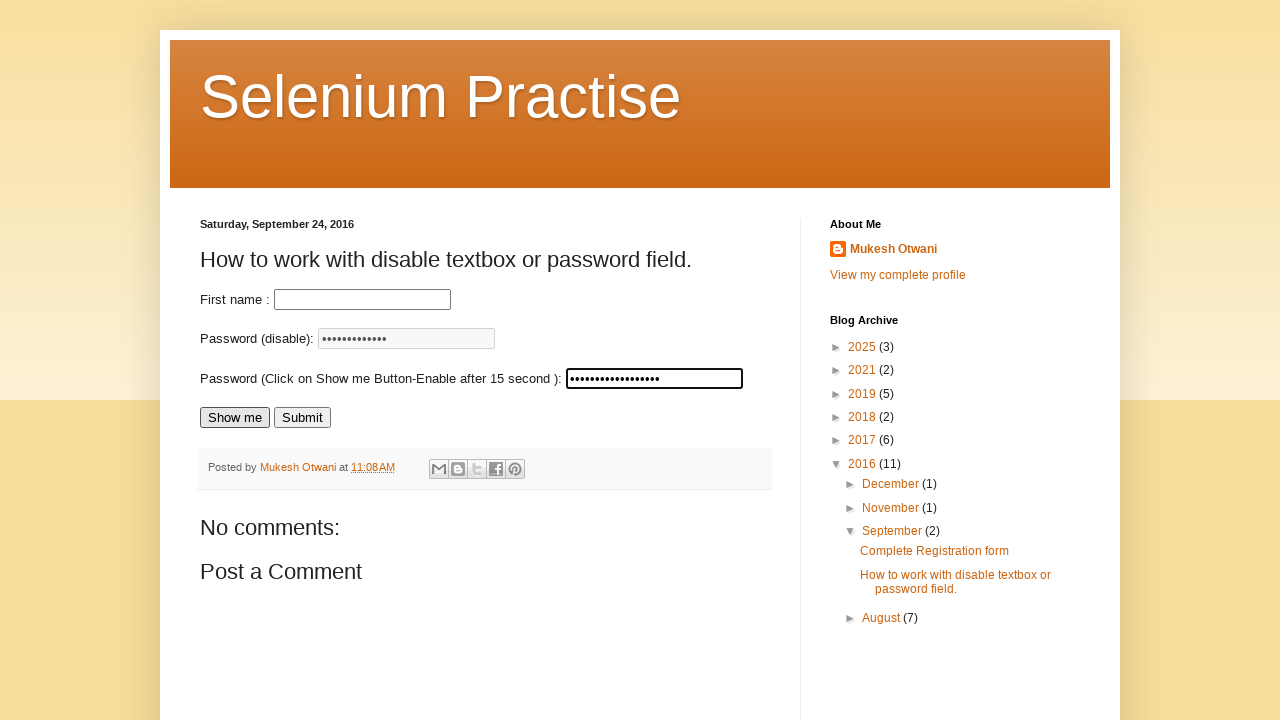

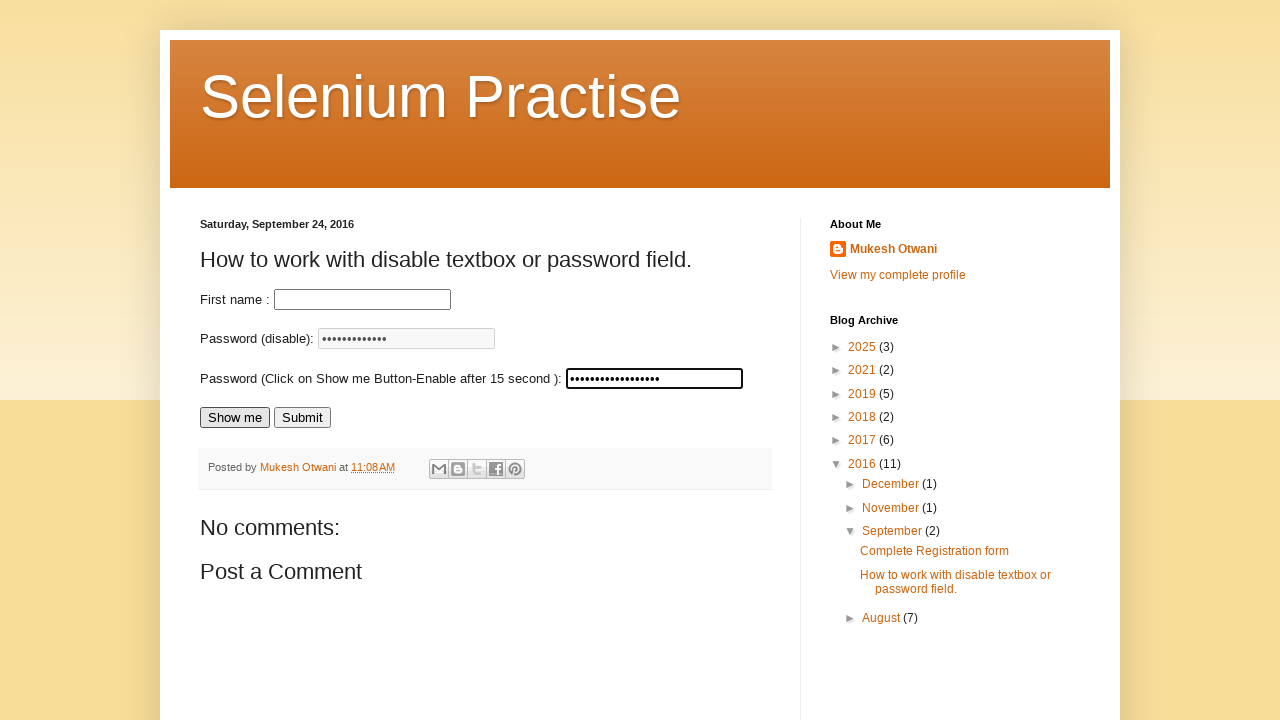